Tests descending order sorting on a data table with semantic class attributes by clicking the dues column header twice and verifying values are sorted descending

Starting URL: http://the-internet.herokuapp.com/tables

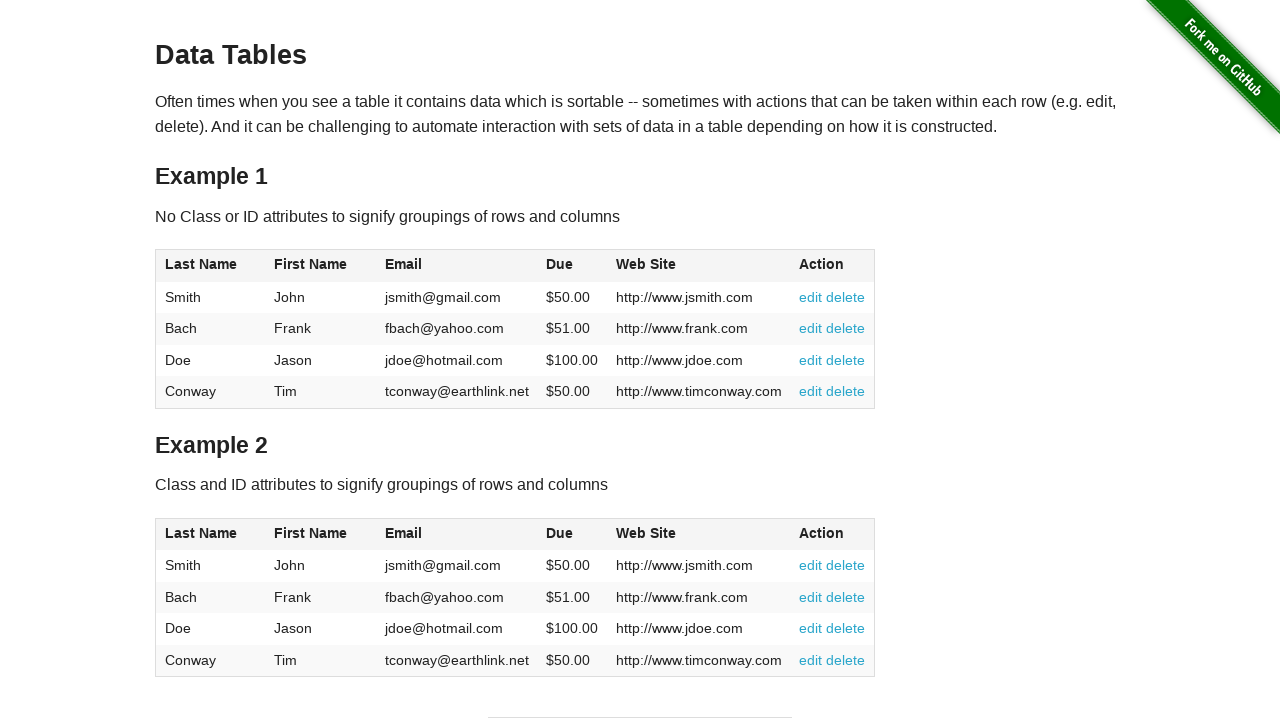

Navigated to the-internet.herokuapp.com/tables
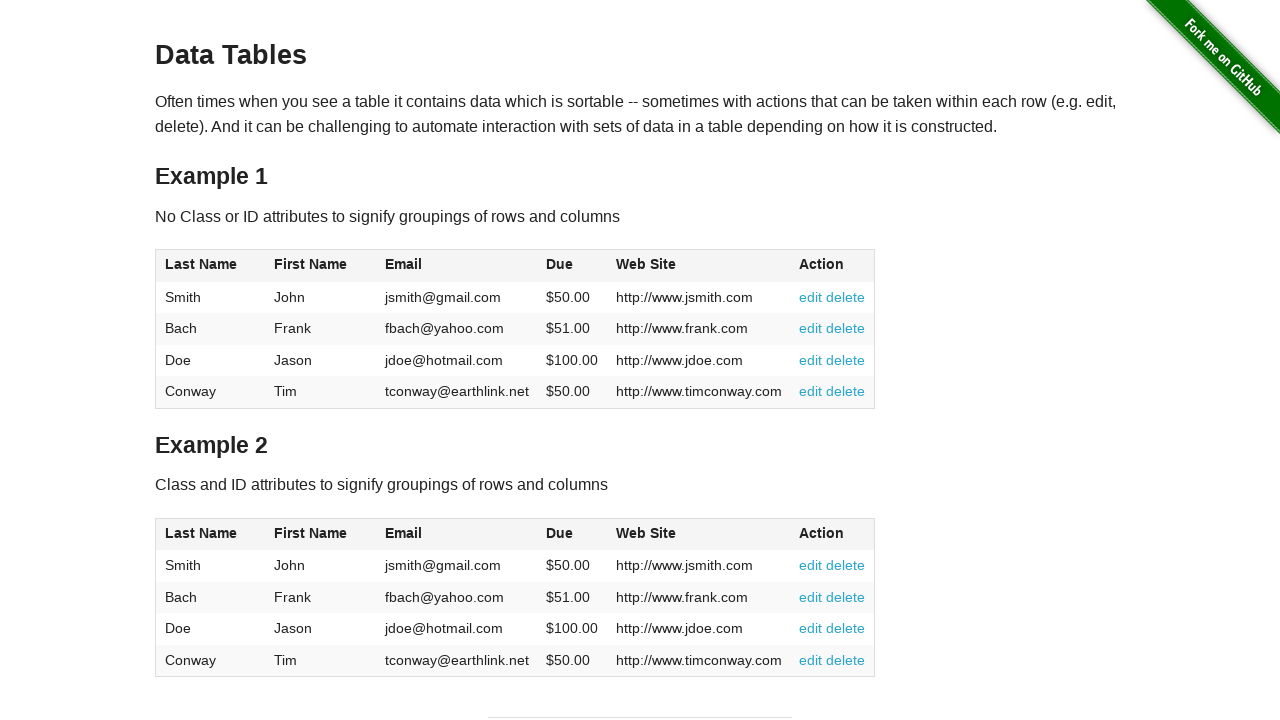

Clicked Dues column header in table2 (first click) at (560, 533) on #table2 thead .dues
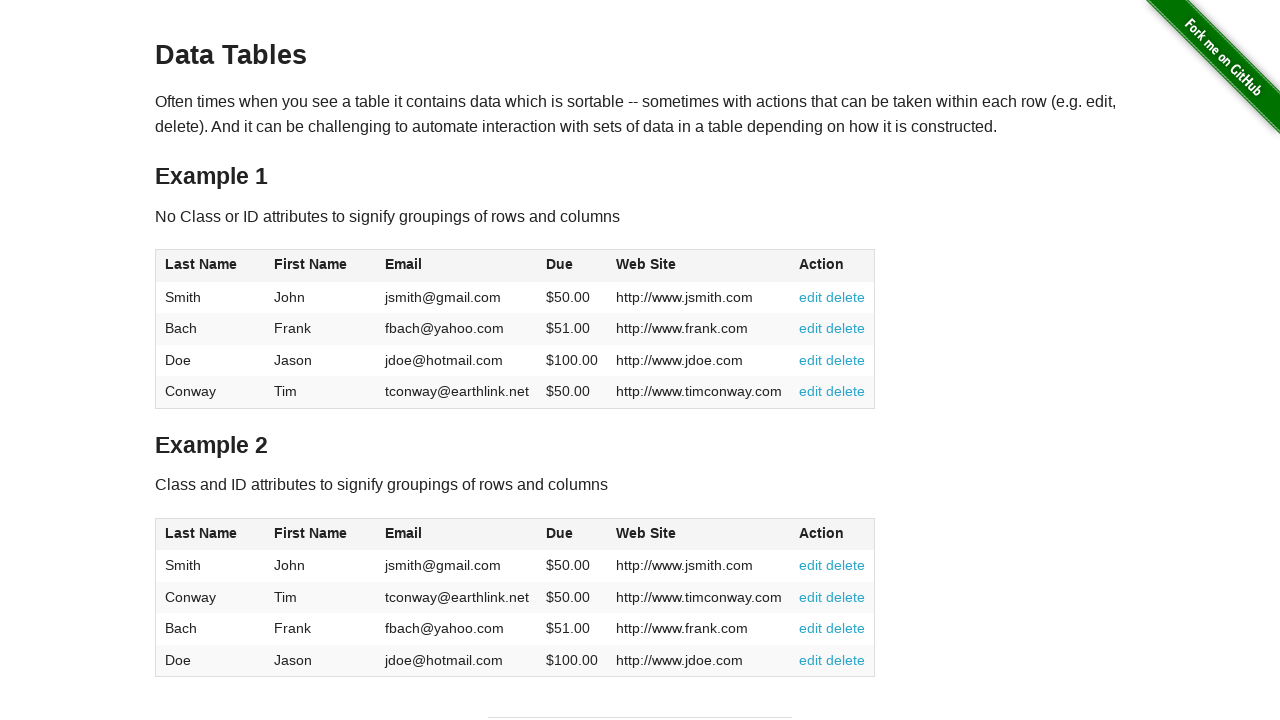

Clicked Dues column header in table2 (second click to sort descending) at (560, 533) on #table2 thead .dues
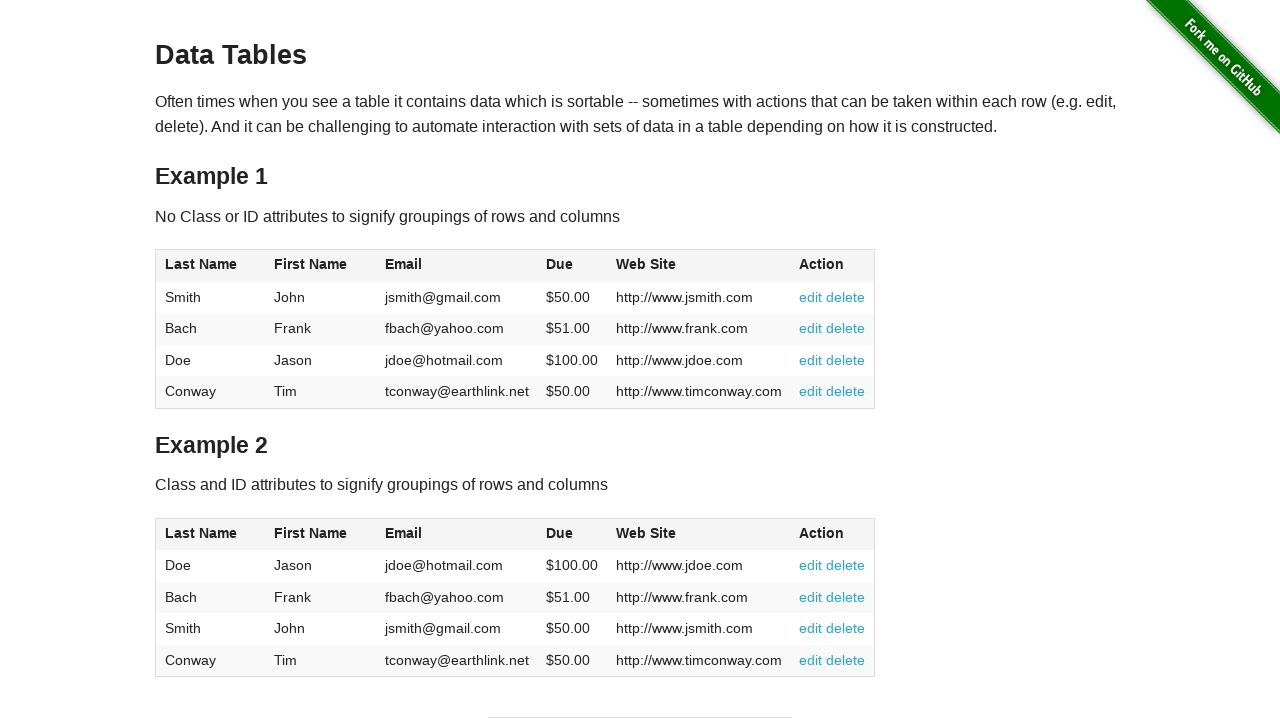

Table data loaded and ready
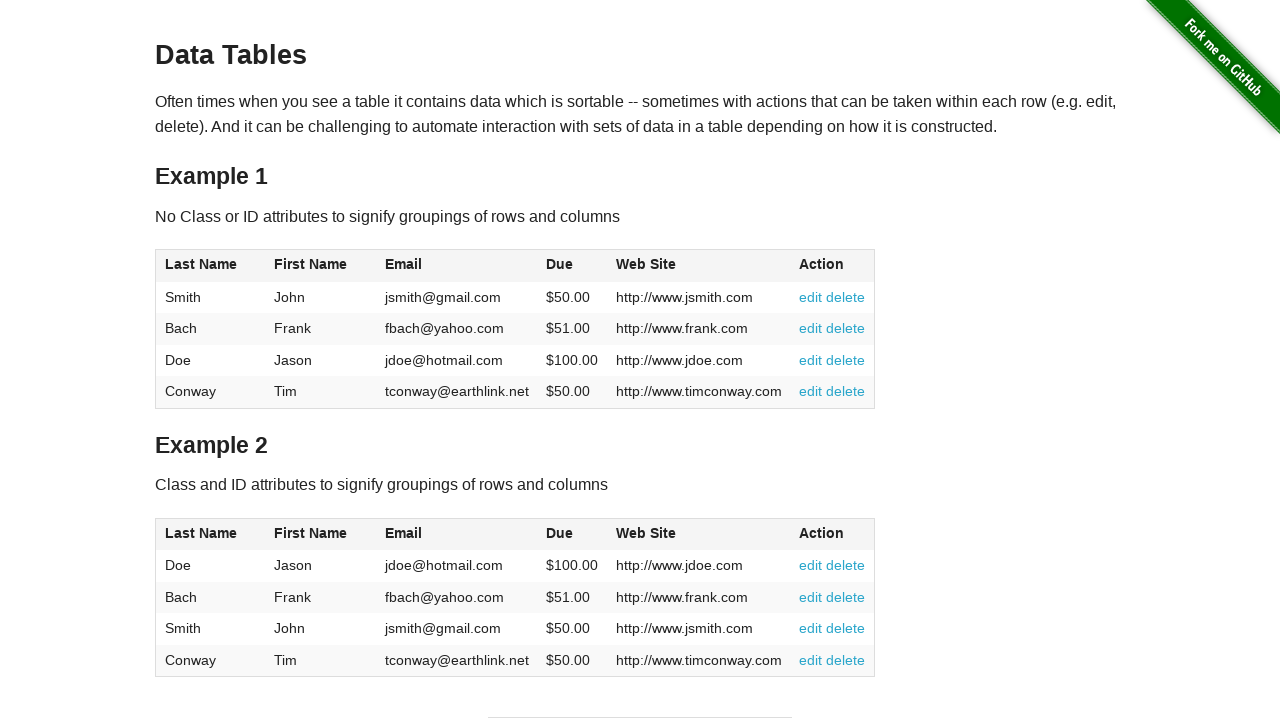

Verified dues values are sorted in descending order
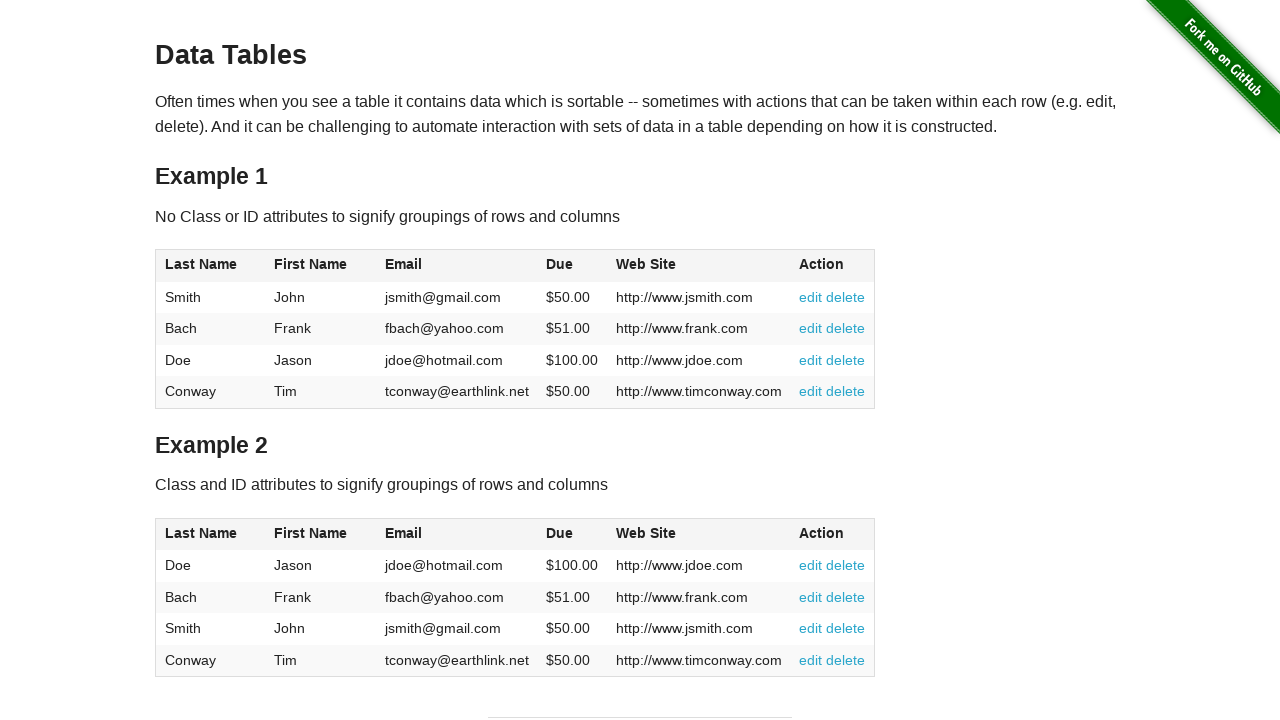

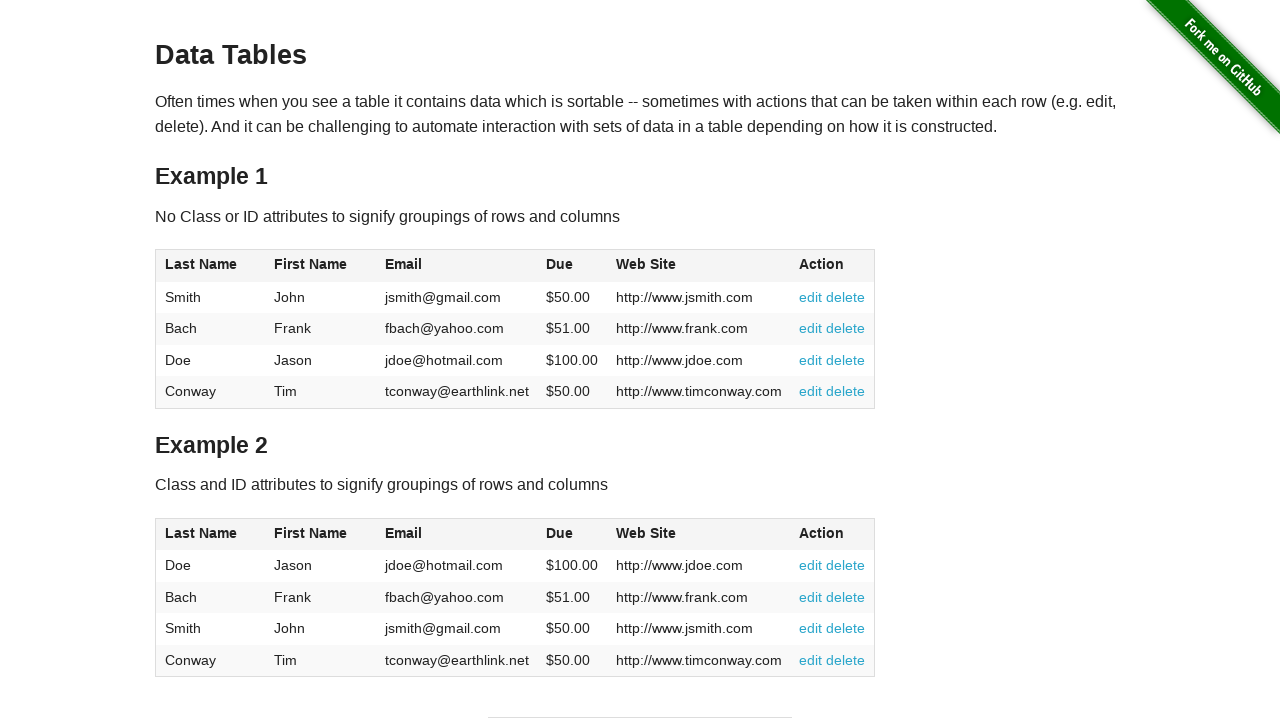